Navigates to Sauce Labs website and verifies the page title

Starting URL: https://saucelabs.com

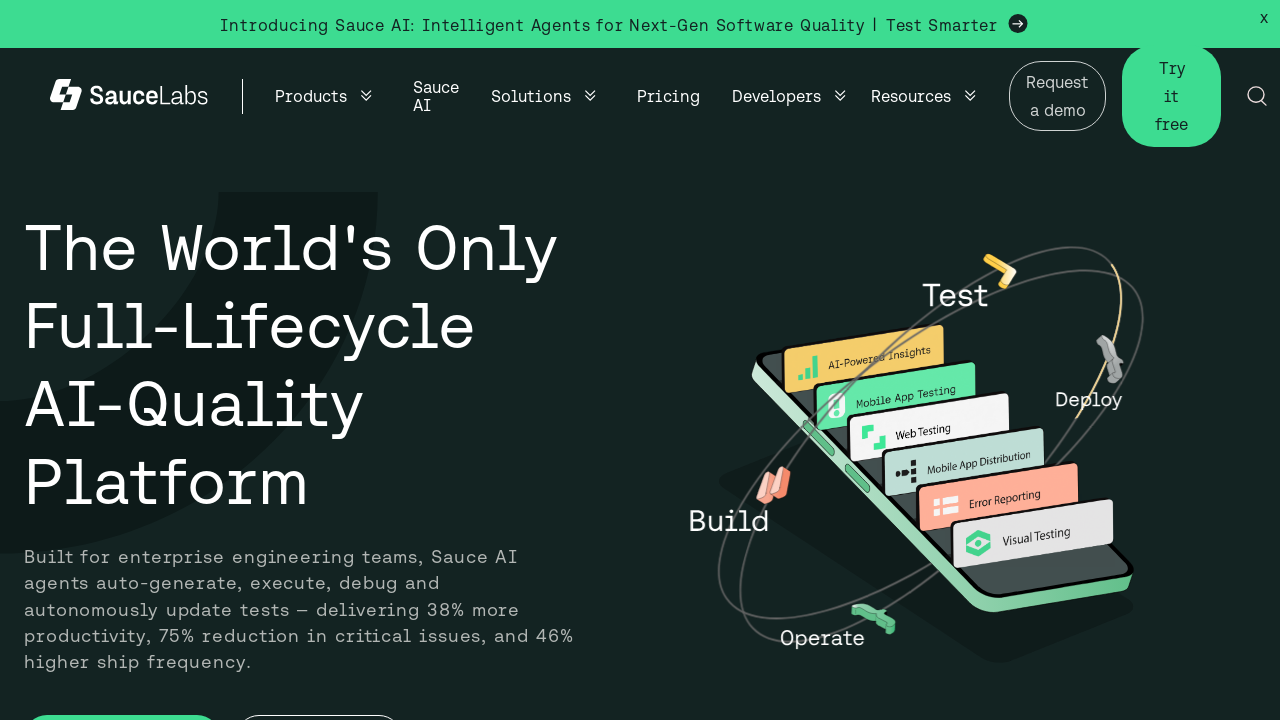

Navigated to Sauce Labs website (https://saucelabs.com)
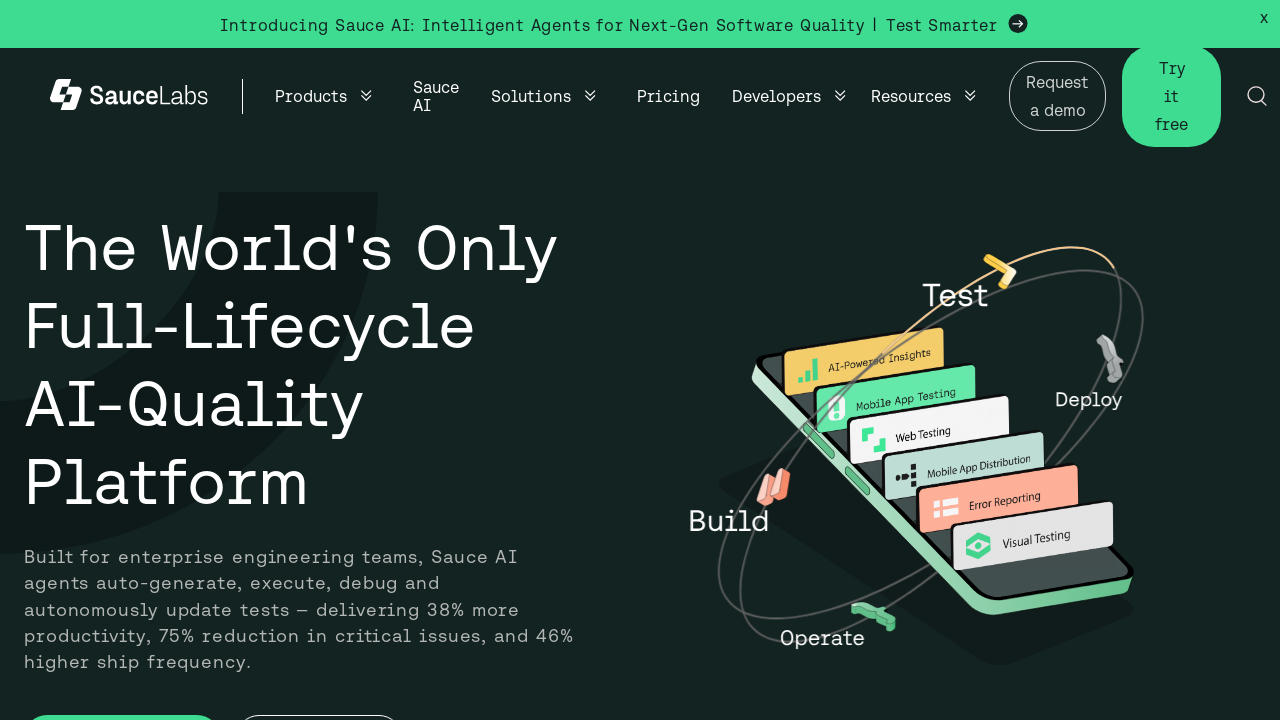

Verified that page title contains 'Sauce Labs'
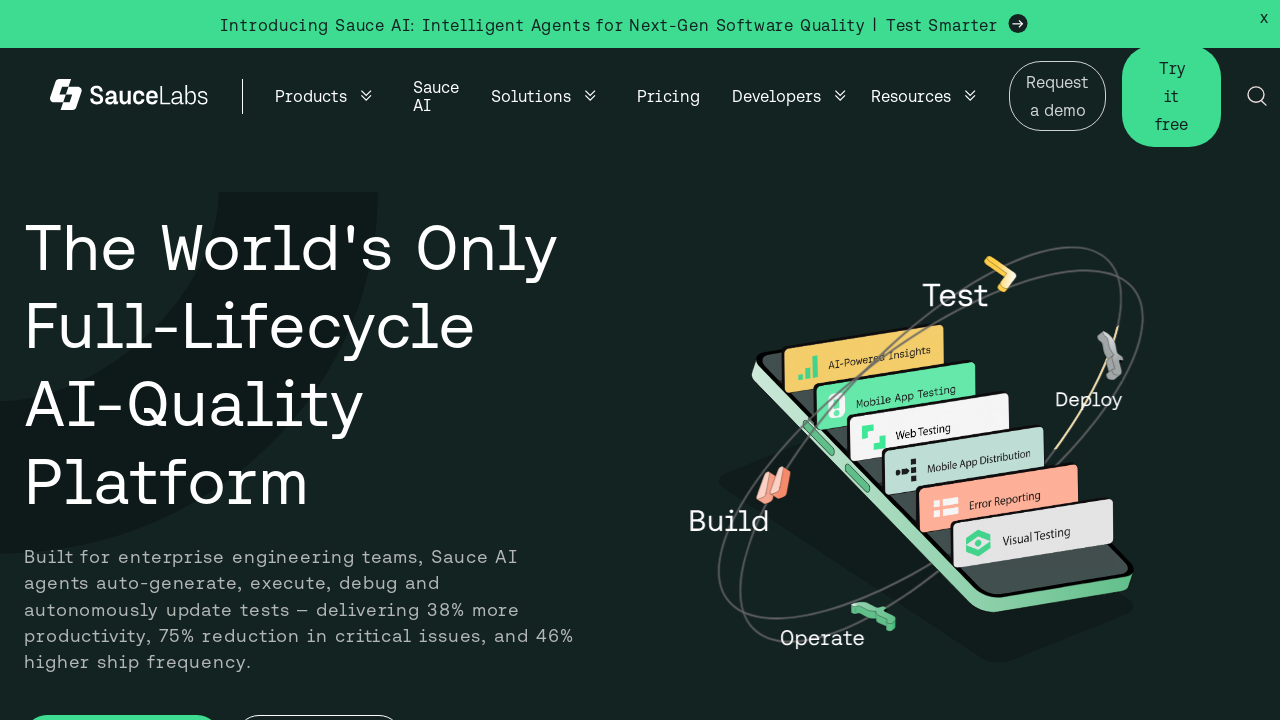

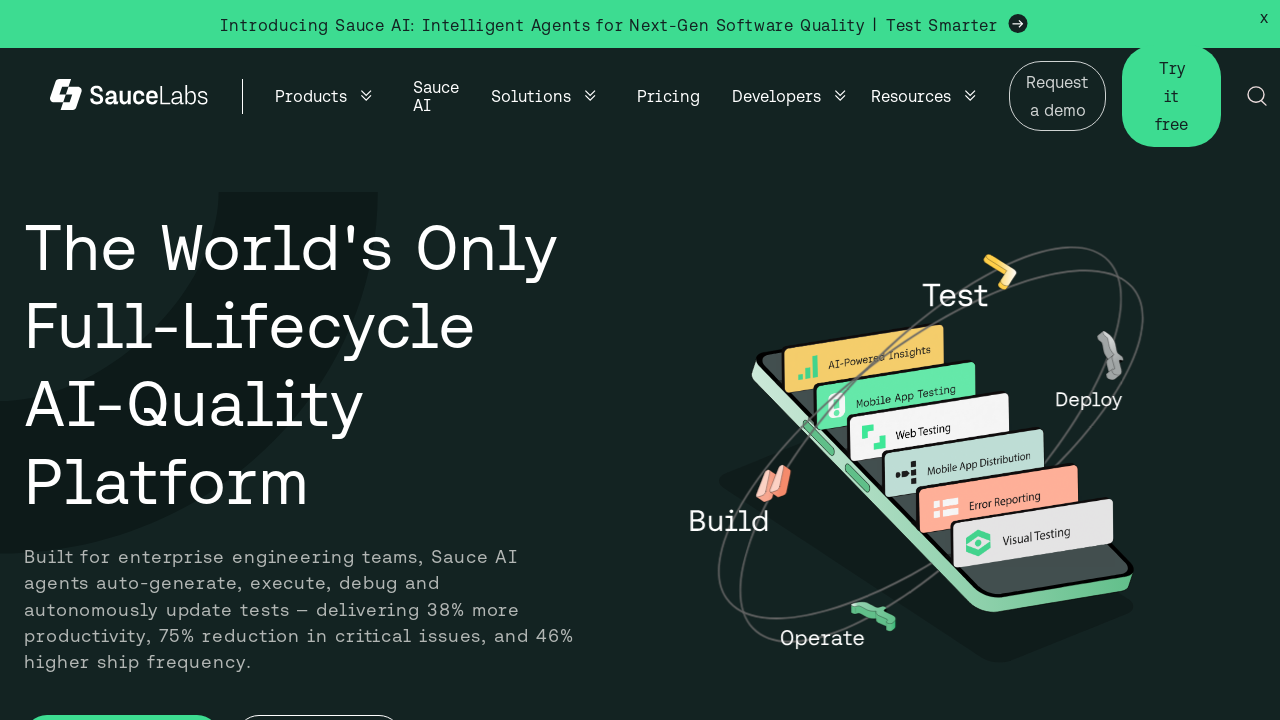